Tests an explicit wait scenario by waiting for a price to reach 100, then clicking a book button, calculating a mathematical answer based on a displayed value, filling in the answer, and submitting the form.

Starting URL: http://suninjuly.github.io/explicit_wait2.html

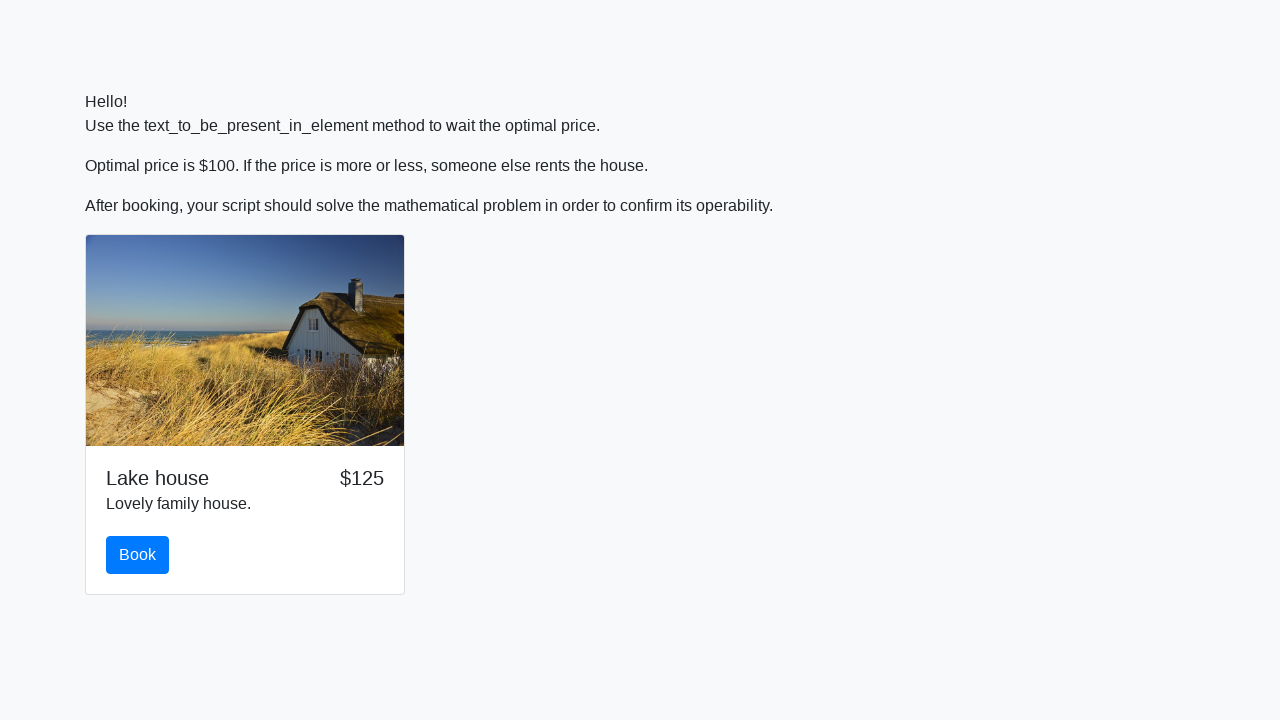

Waited for price element to reach 100
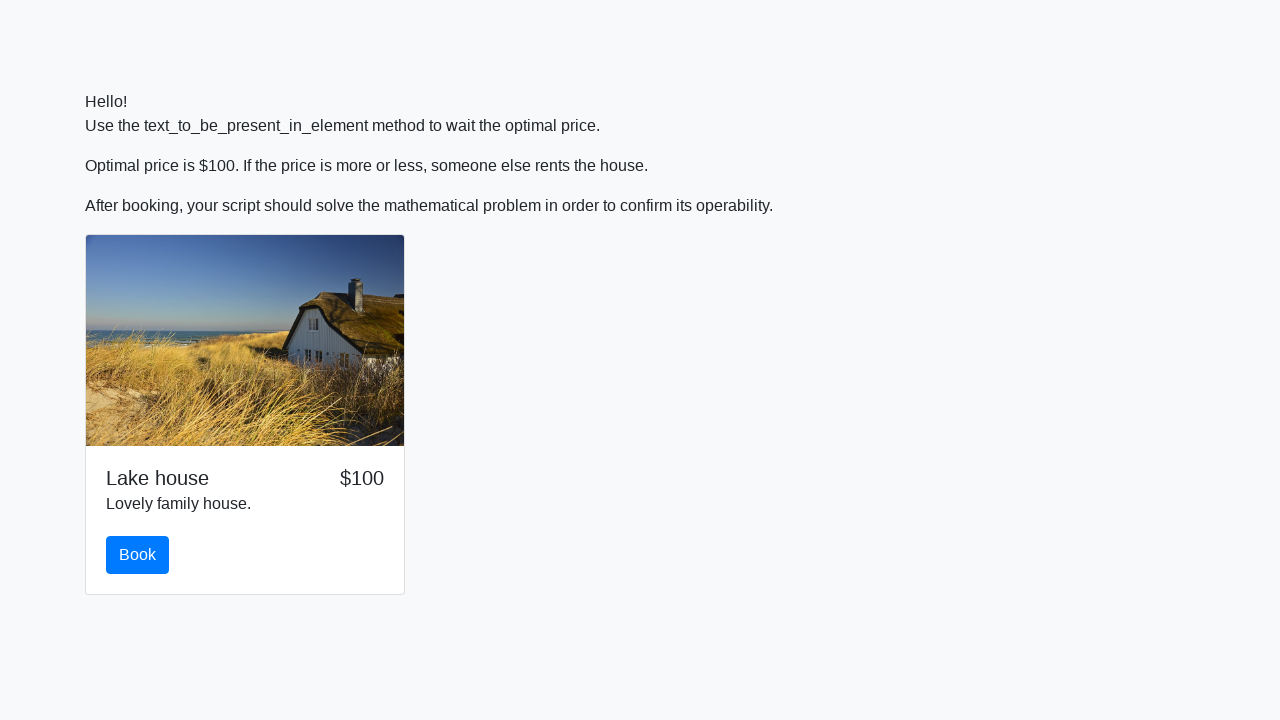

Clicked the book button at (138, 555) on #book
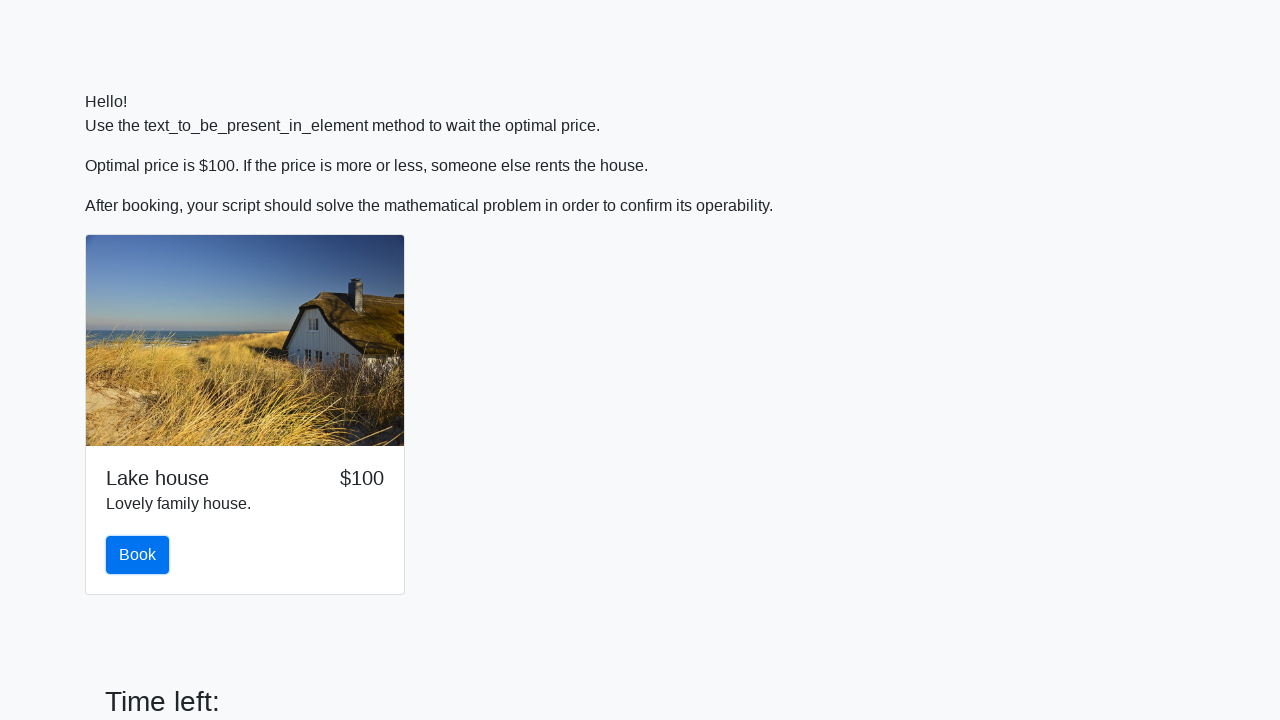

Retrieved value from input_value element: 37
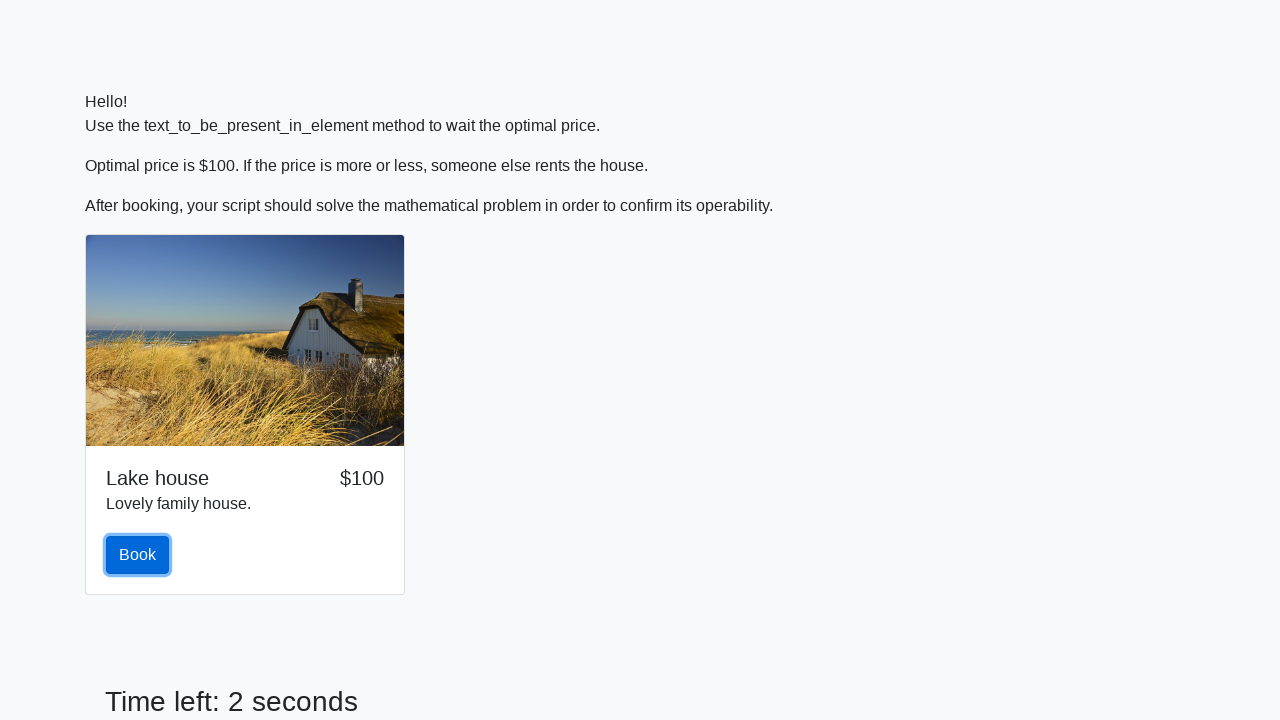

Calculated mathematical answer: 2.0441326553823185
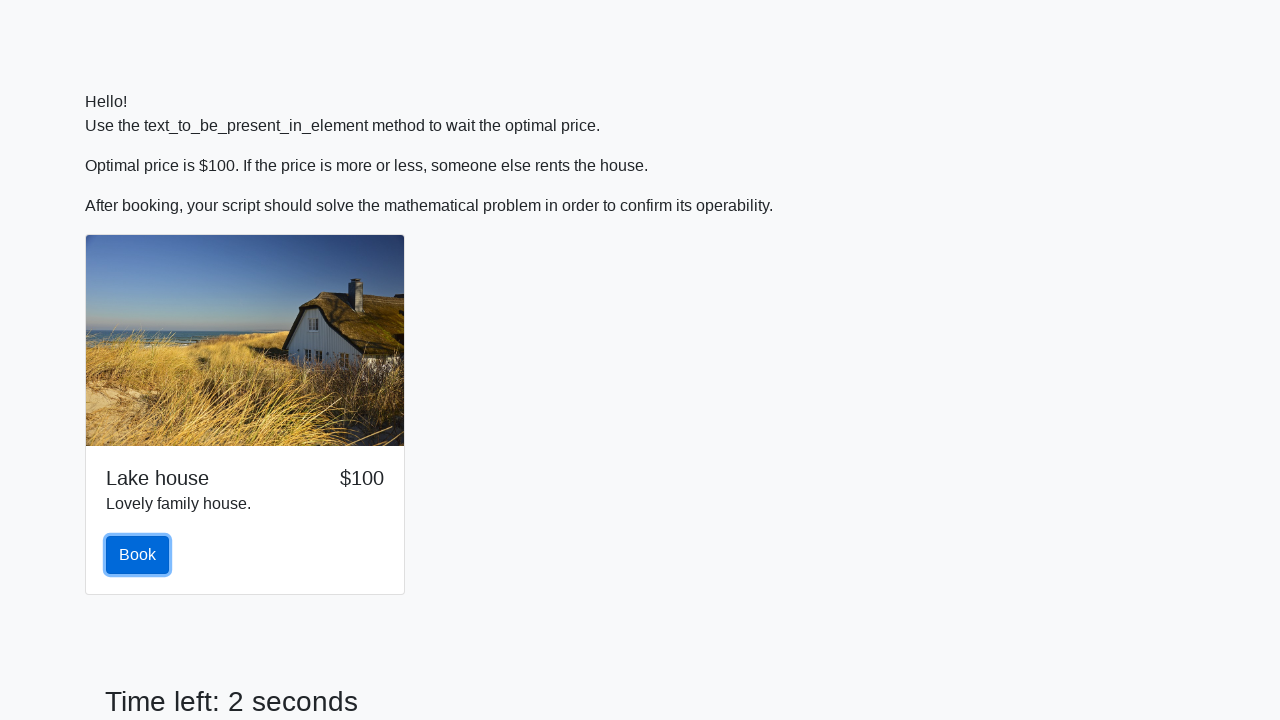

Filled answer field with calculated value: 2.0441326553823185 on #answer
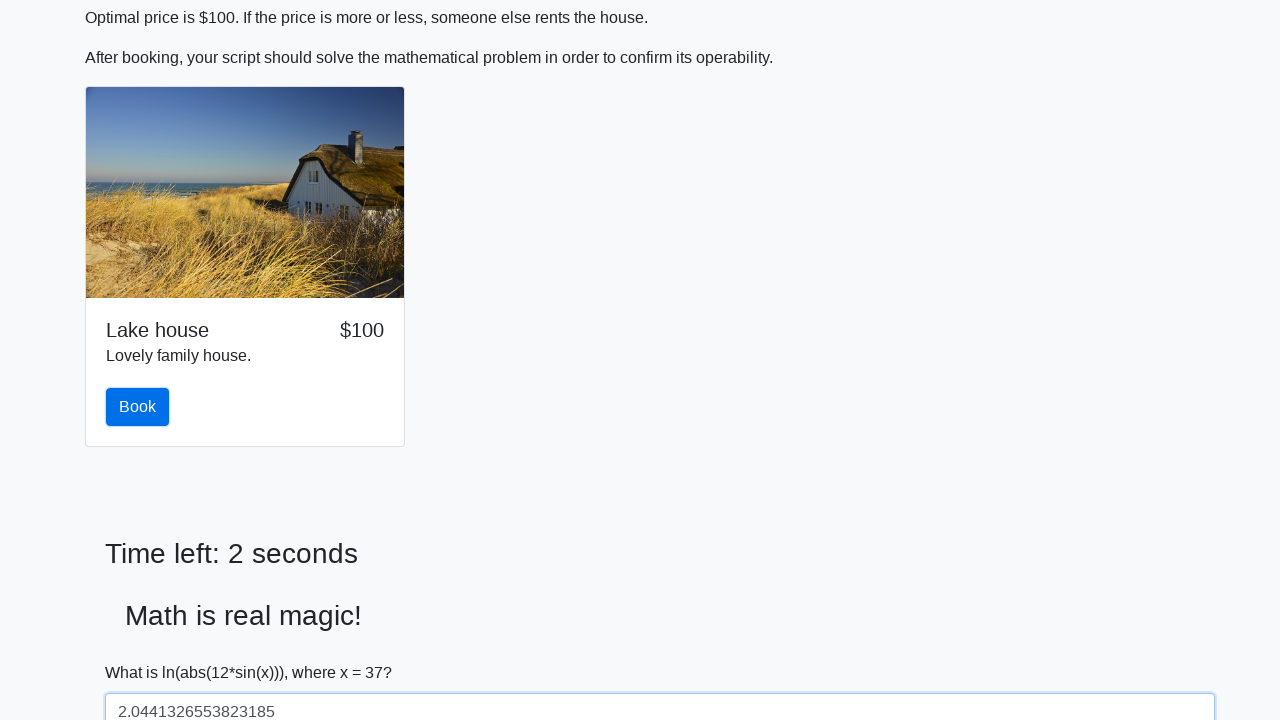

Clicked submit button to submit the form at (143, 651) on xpath=//html/body/form/div/div/button
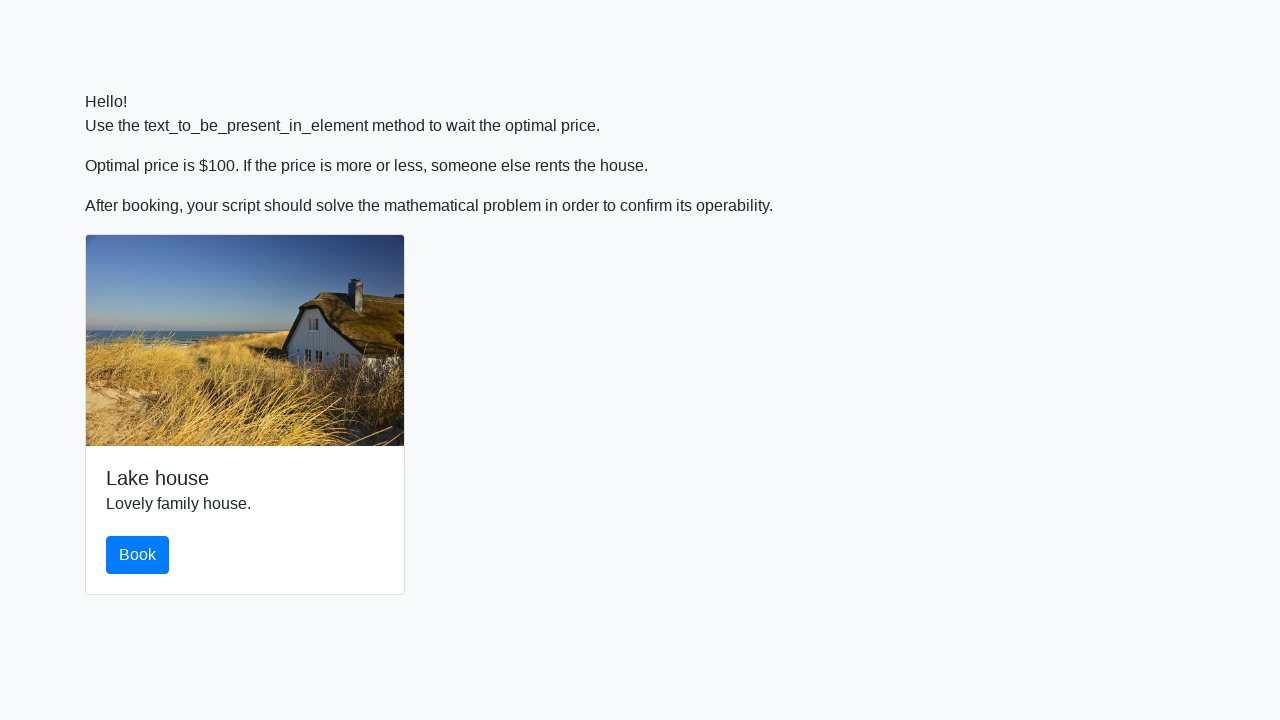

Waited 2000ms for form submission response
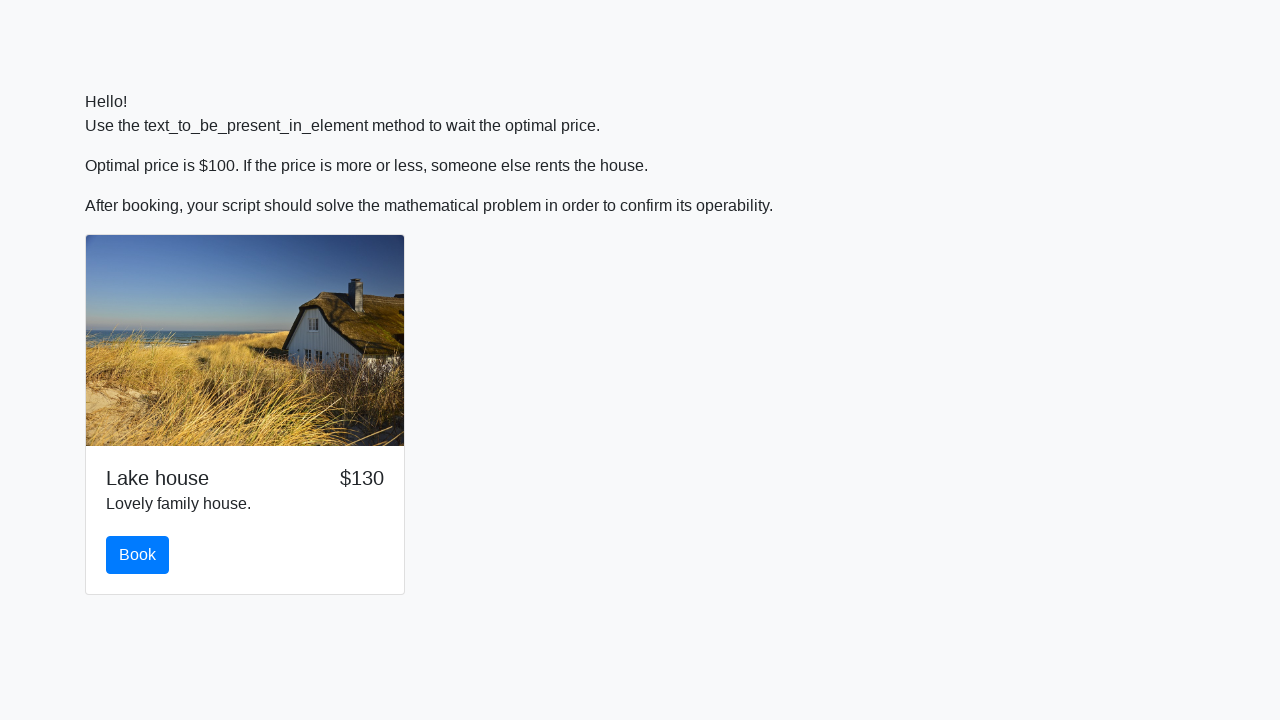

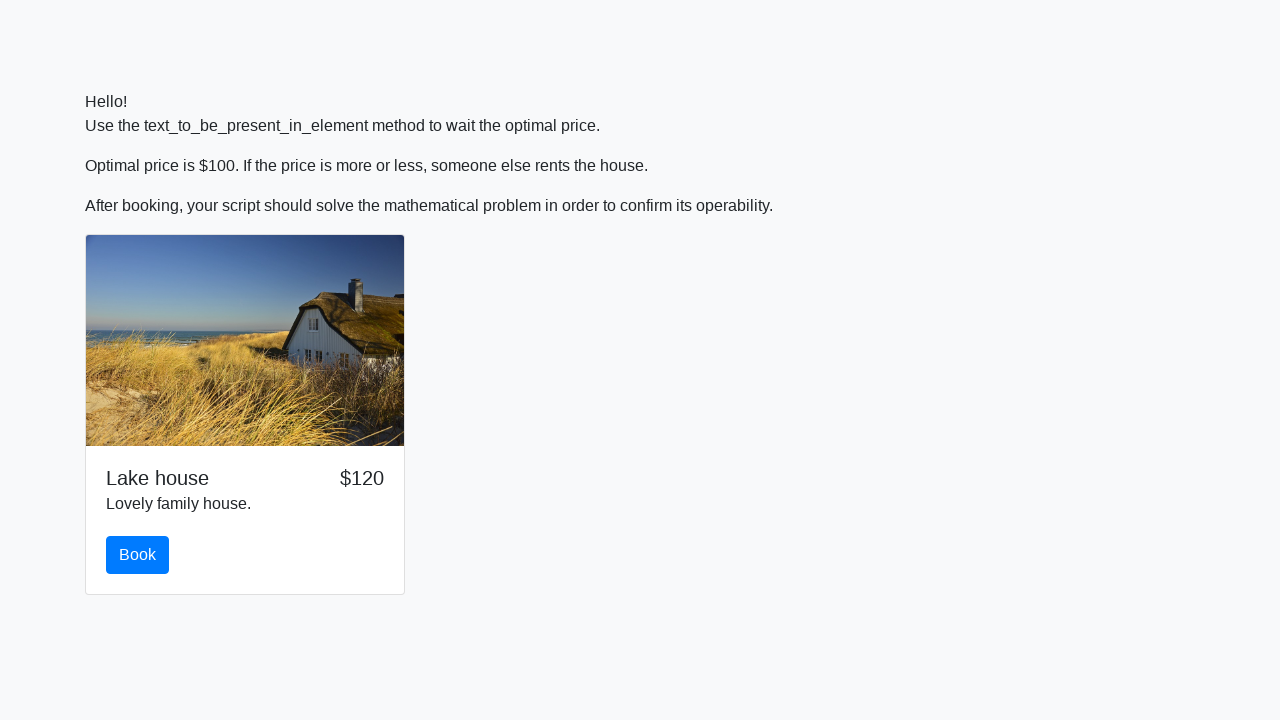